Tests clicking the 'more' menu in header to verify it is clickable

Starting URL: https://www.labirint.ru/

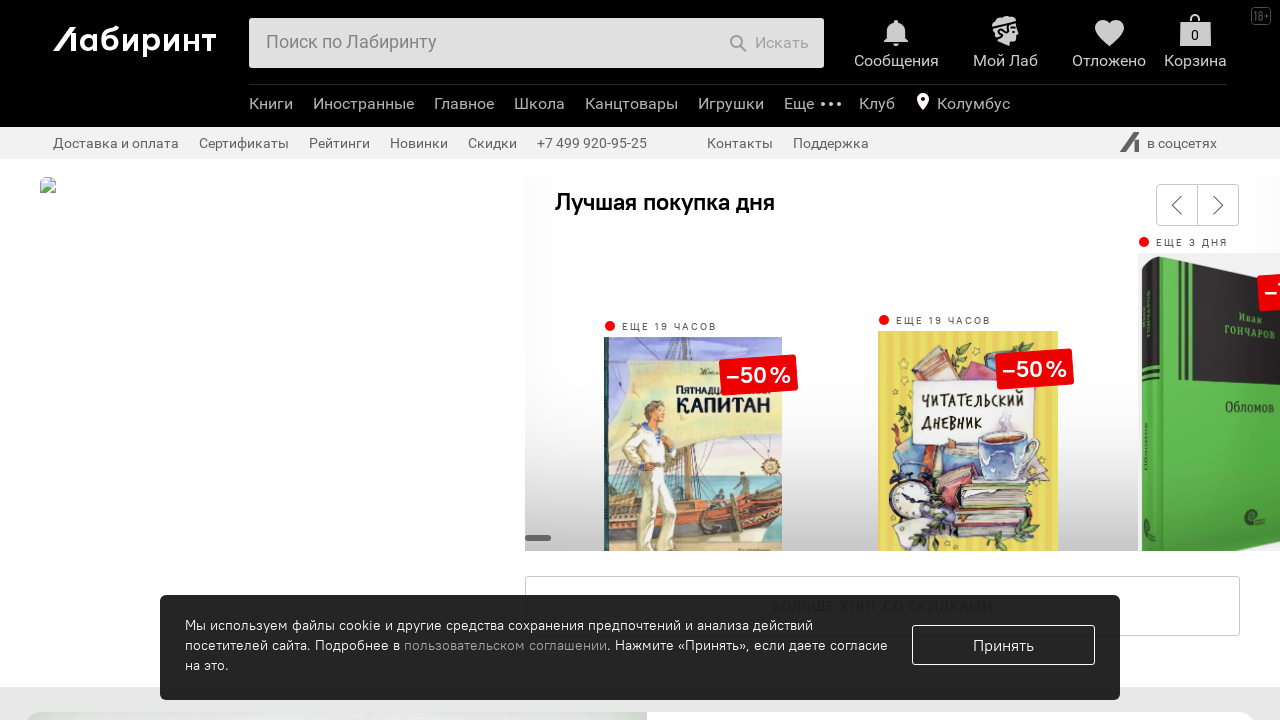

Clicked 'more' menu in header at (104, 360) on a:has-text('Ещё'), [class*='more']
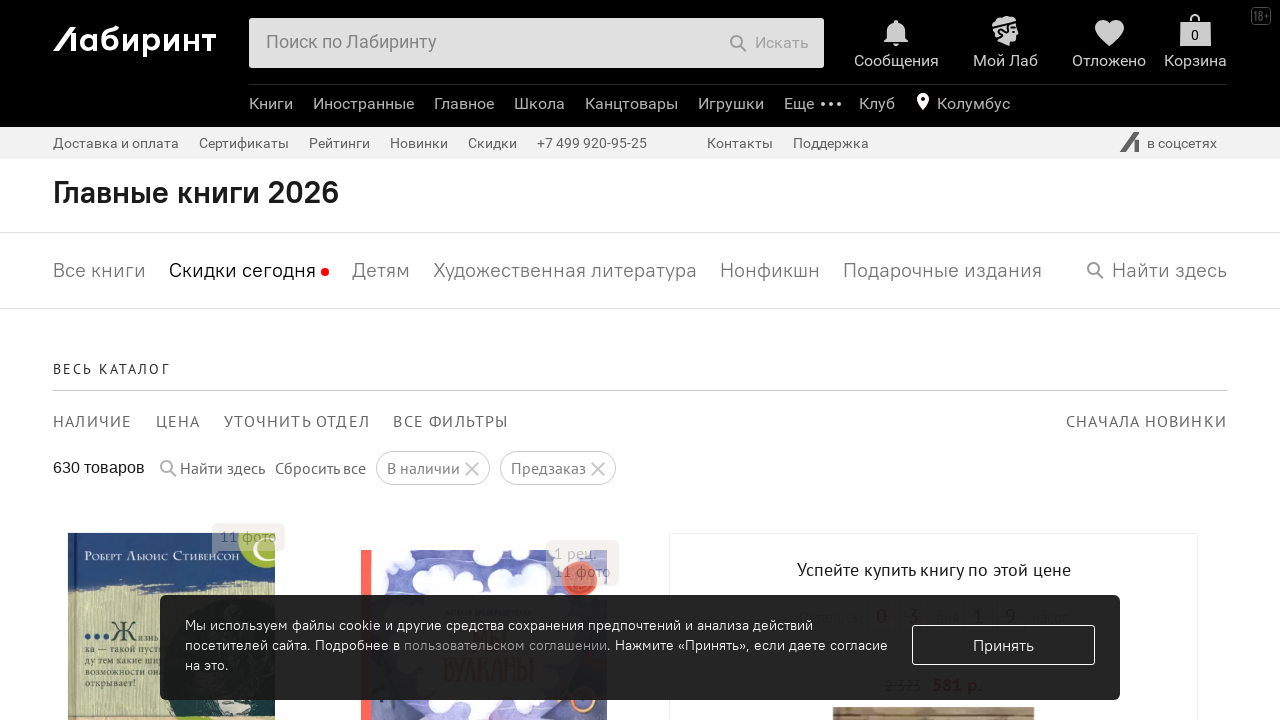

Waited 500ms for dropdown menu to appear
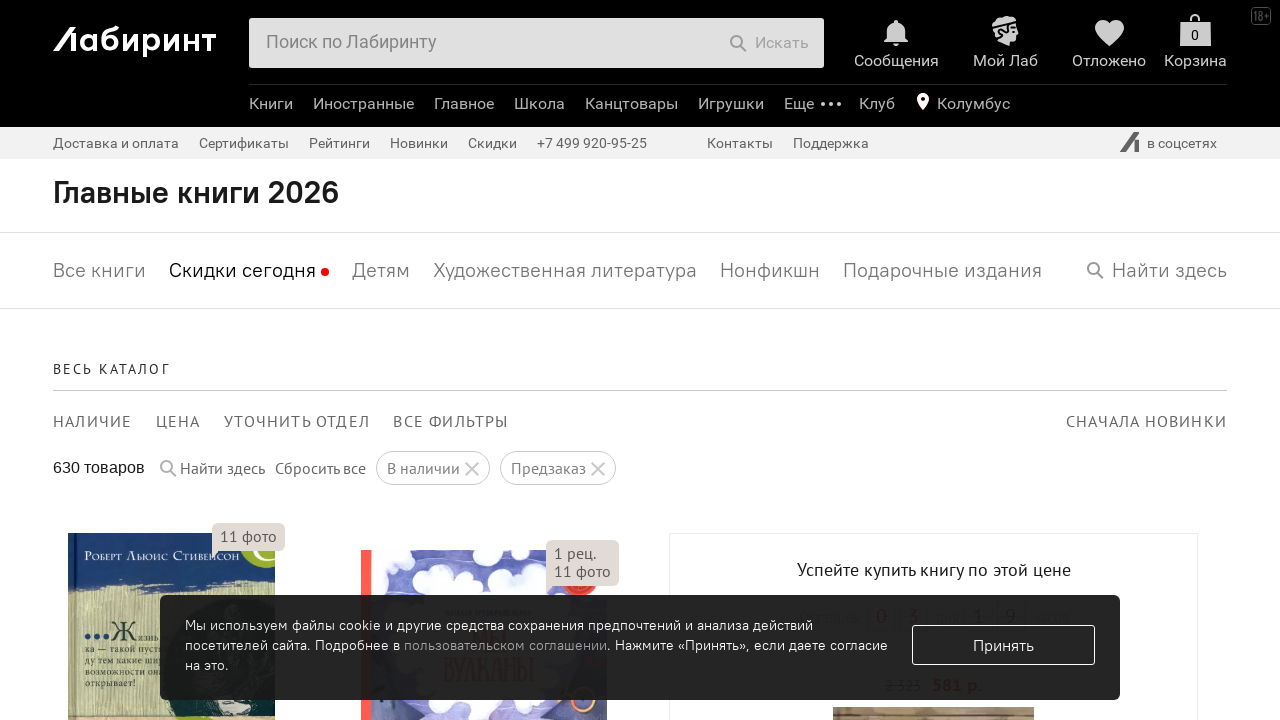

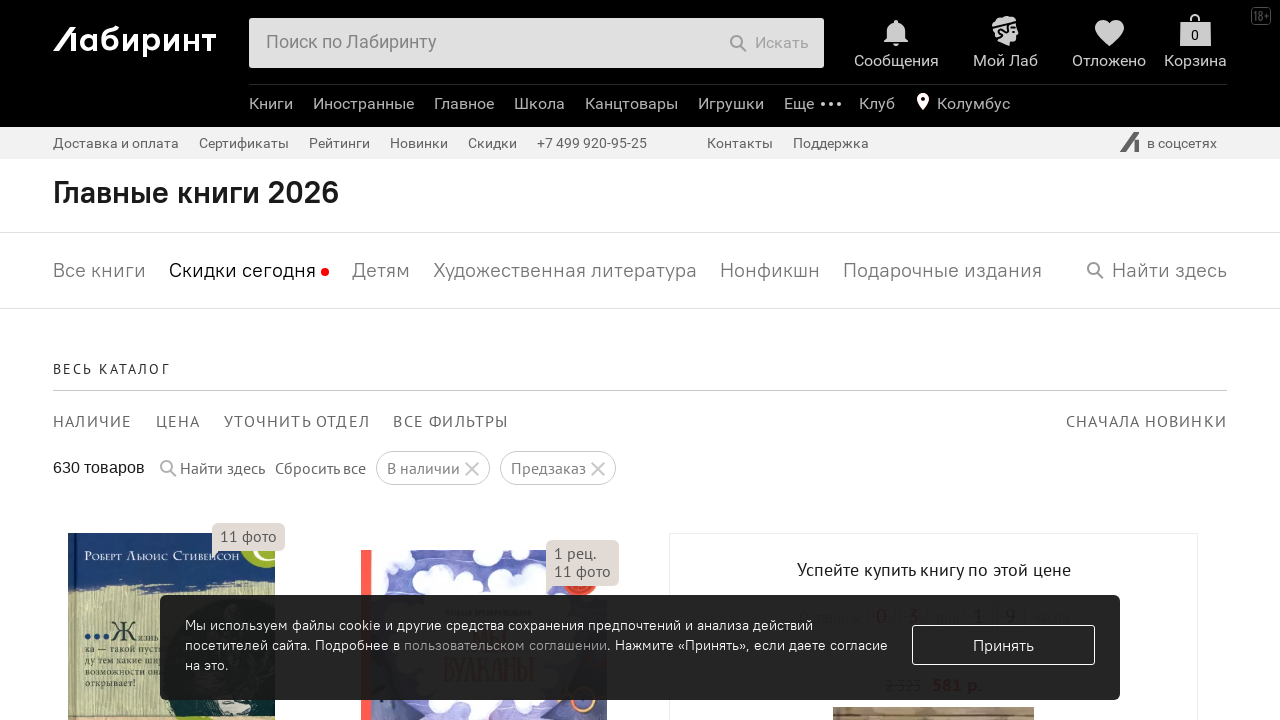